Calculates a mathematical value to find a link, clicks it, then fills out a form with personal information

Starting URL: http://suninjuly.github.io/find_link_text

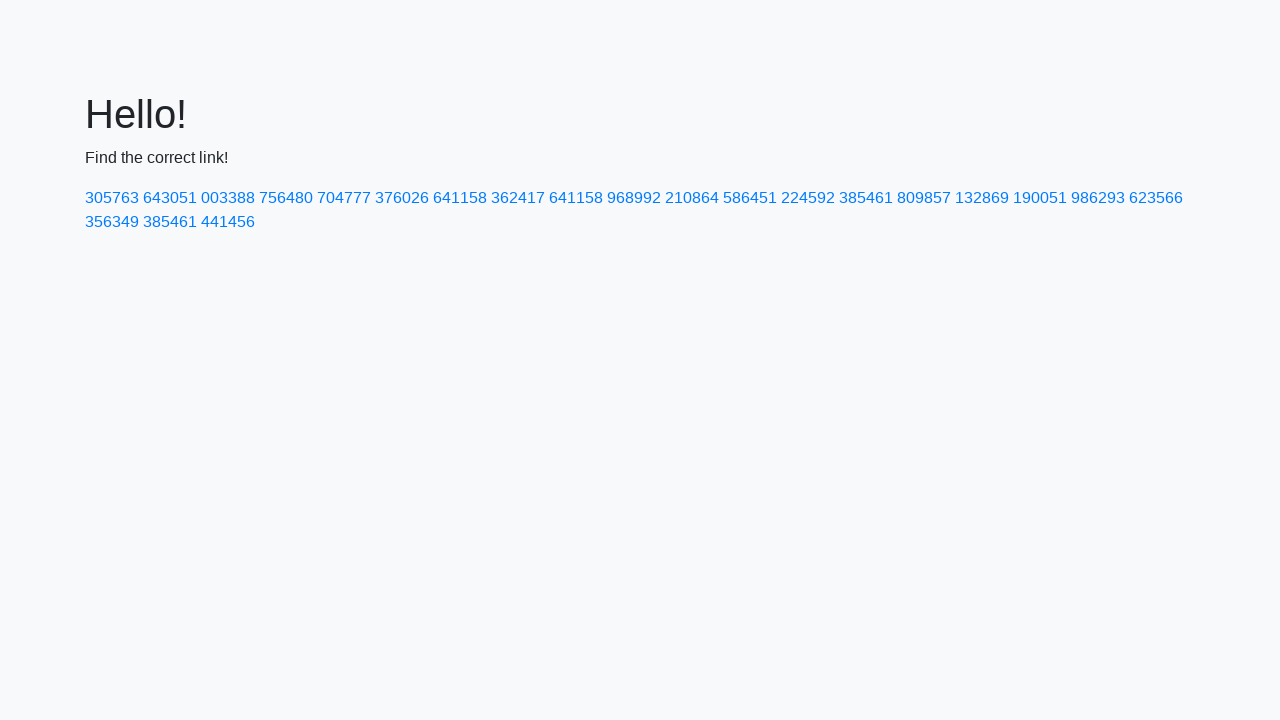

Calculated mathematical value for link text: 224592
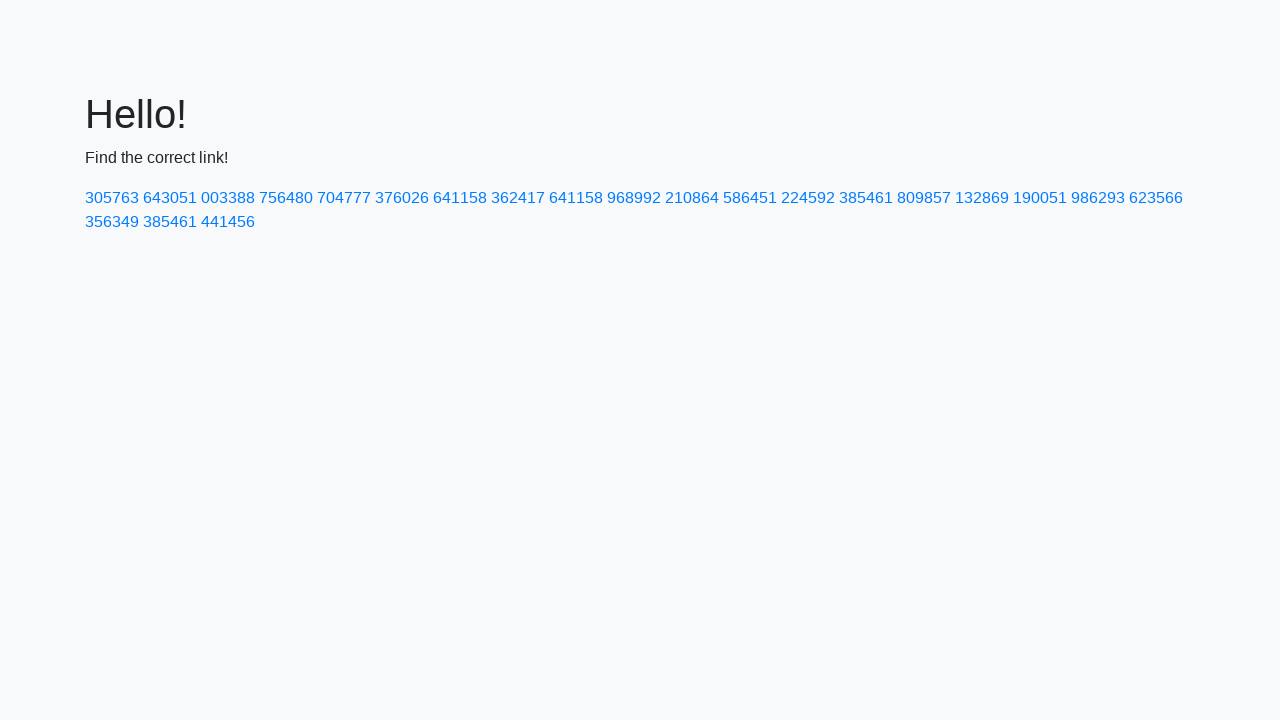

Clicked link with calculated text value at (808, 198) on text=224592
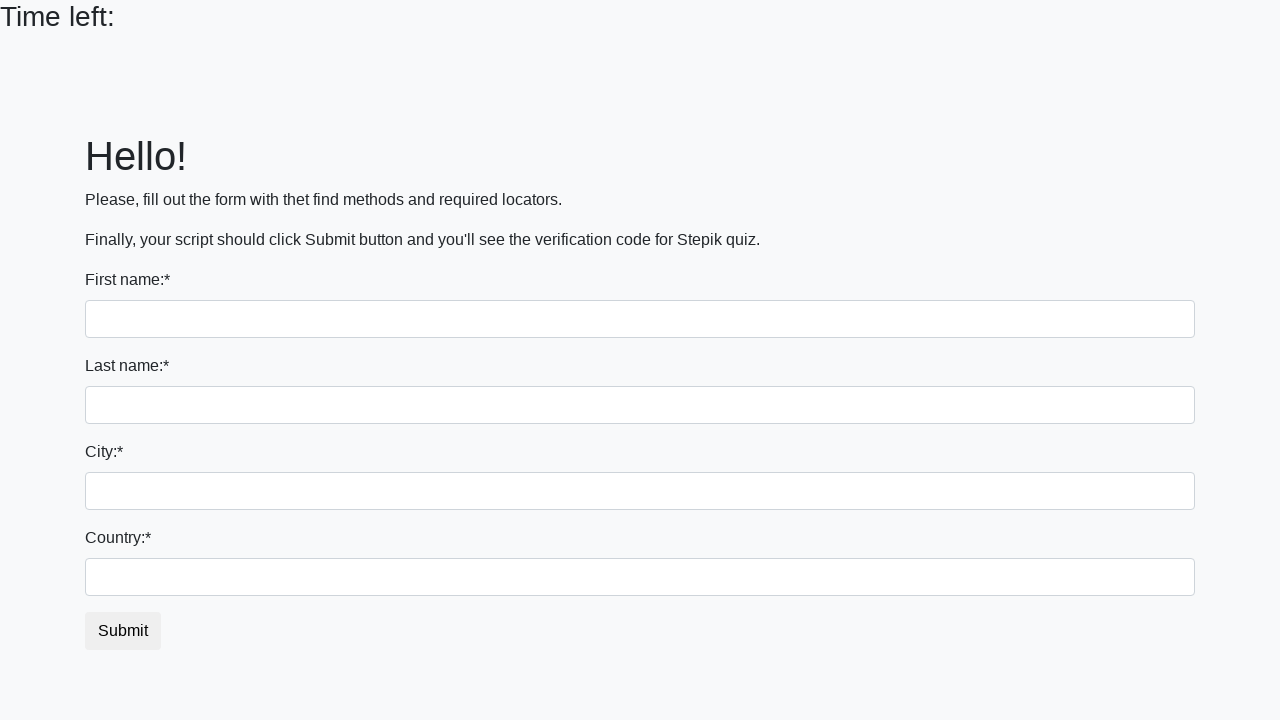

Filled first name field with 'Ivan' on input
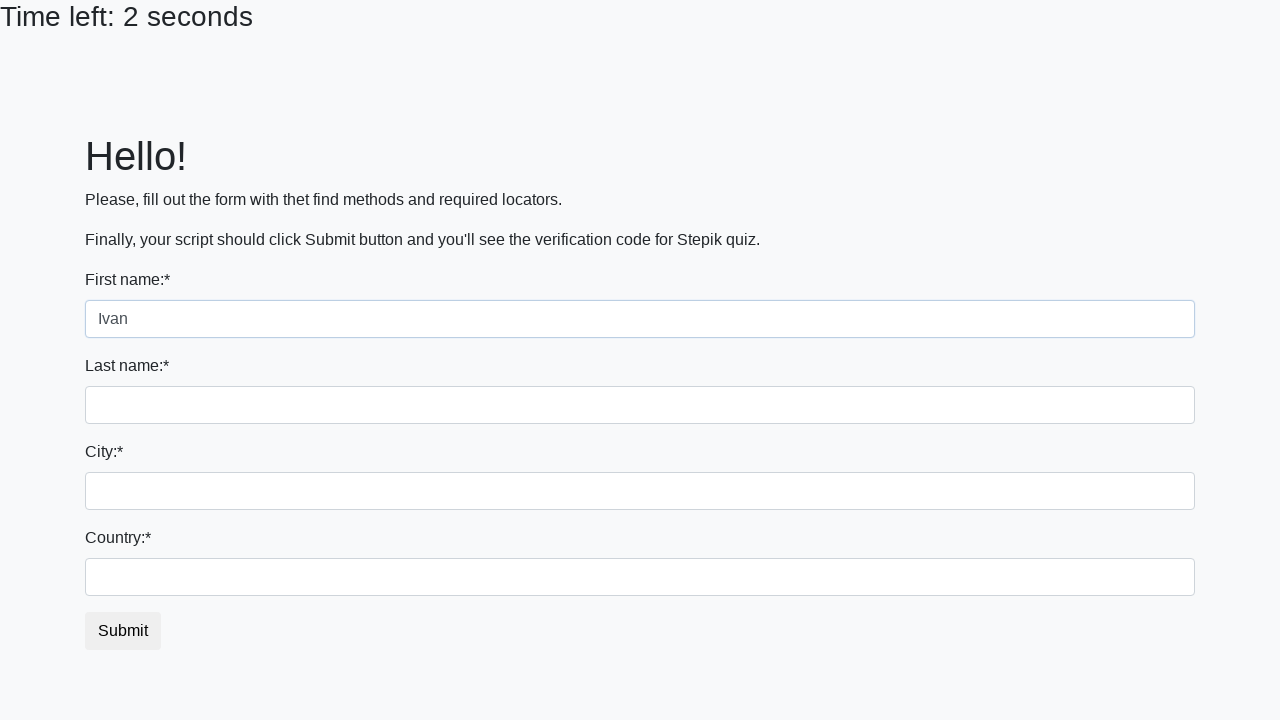

Filled last name field with 'Petrov' on input[name='last_name']
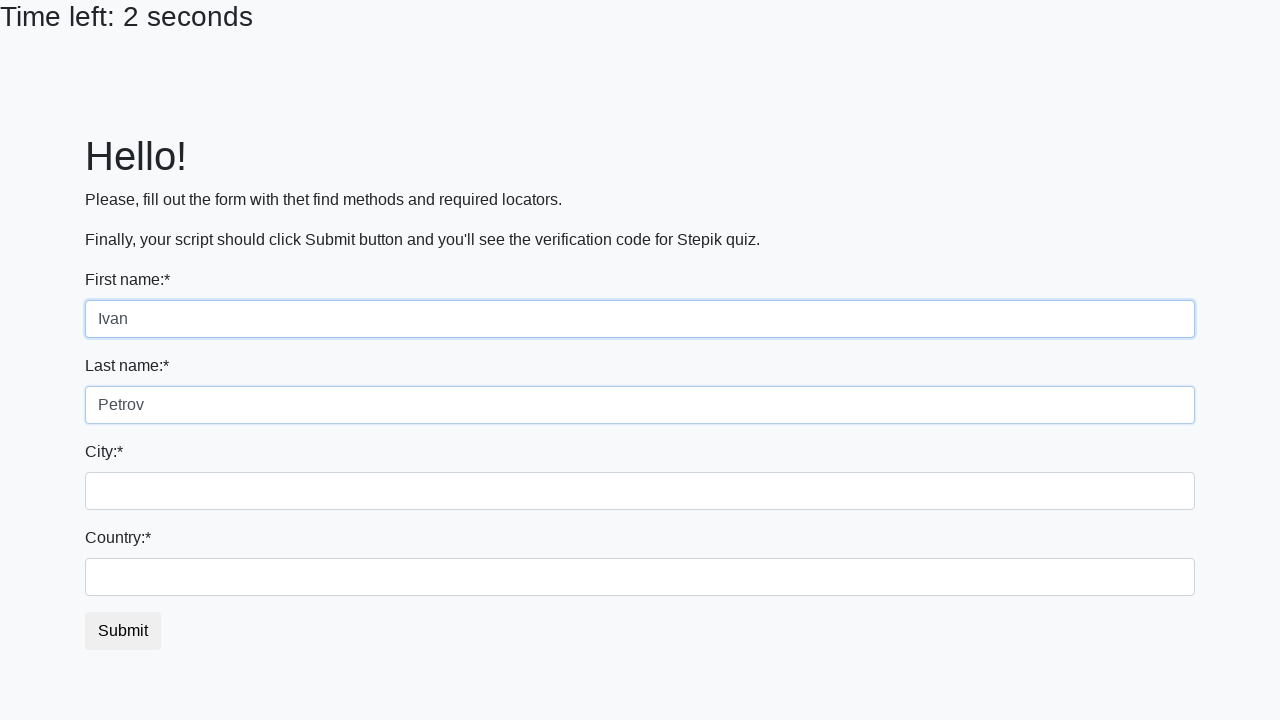

Filled city field with 'Smolensk' on .city
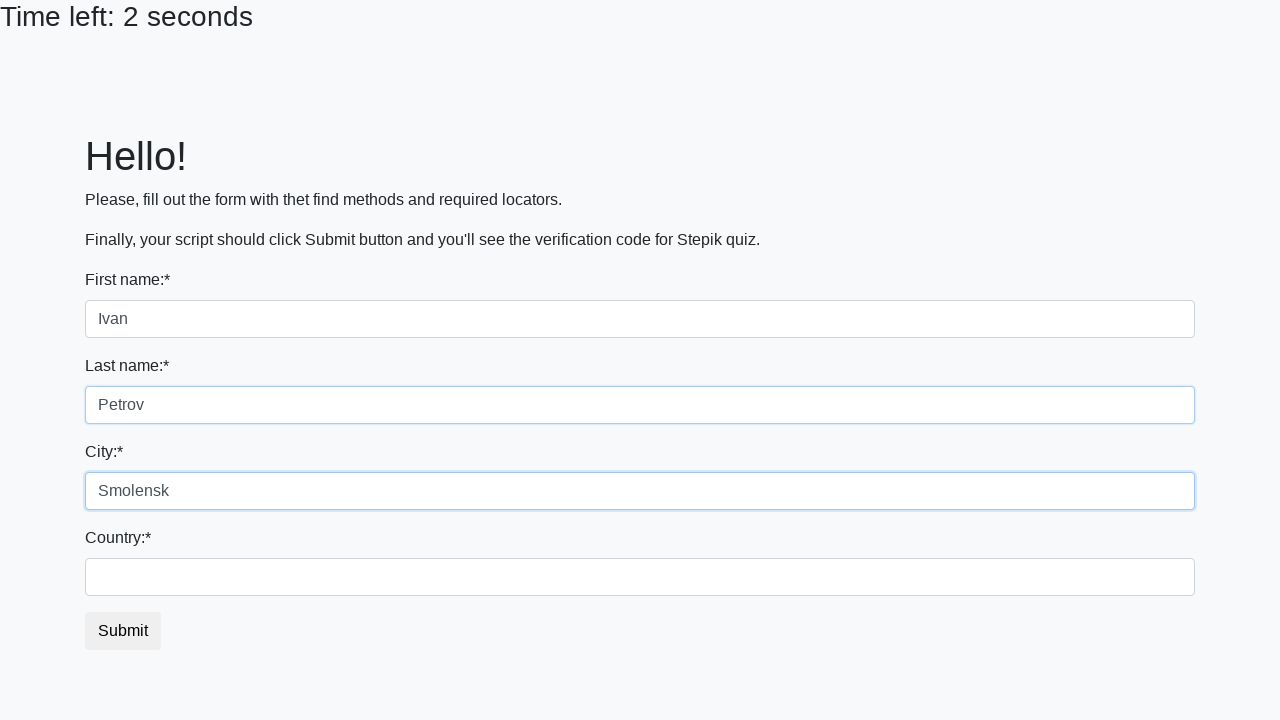

Filled country field with 'Russia' on #country
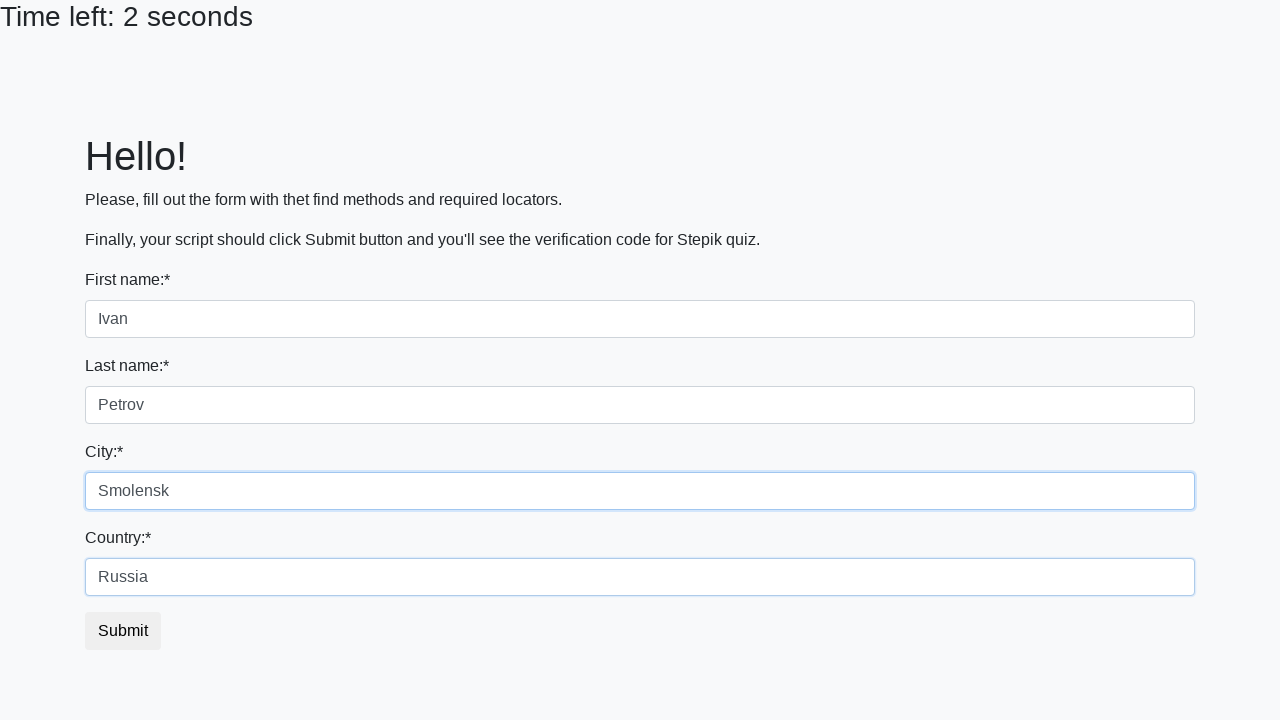

Clicked submit button to complete form at (123, 631) on button.btn
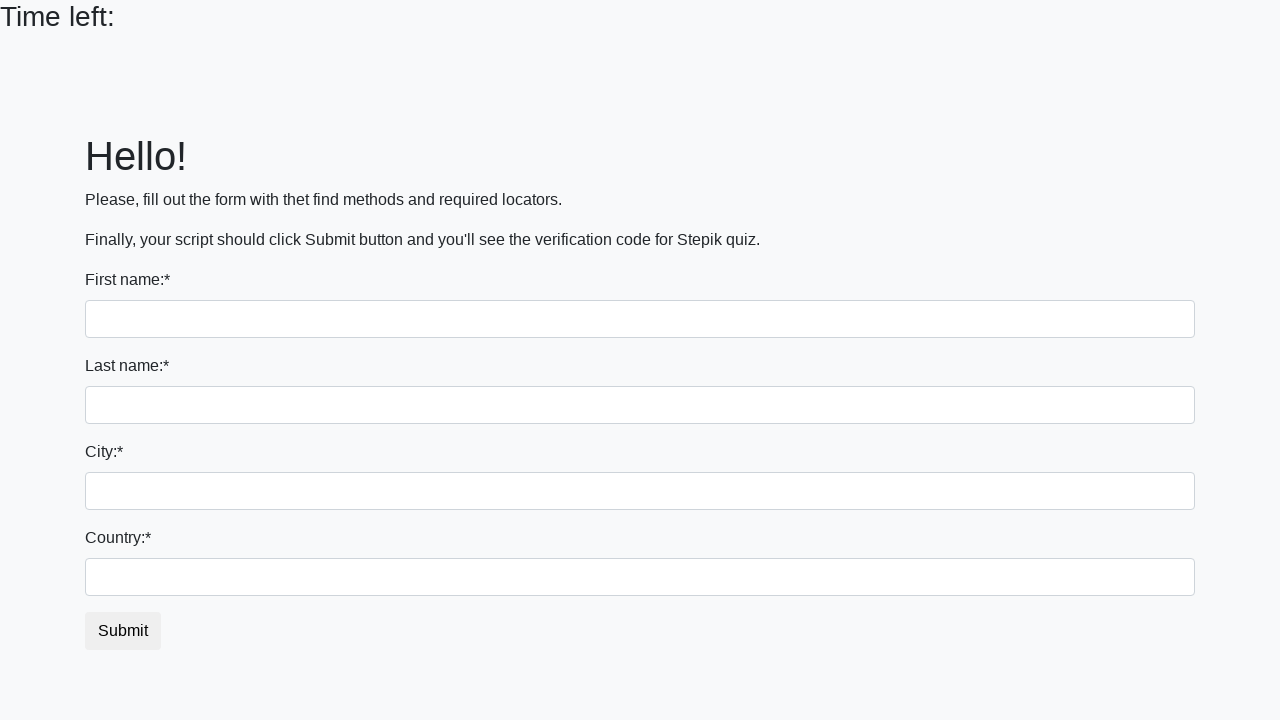

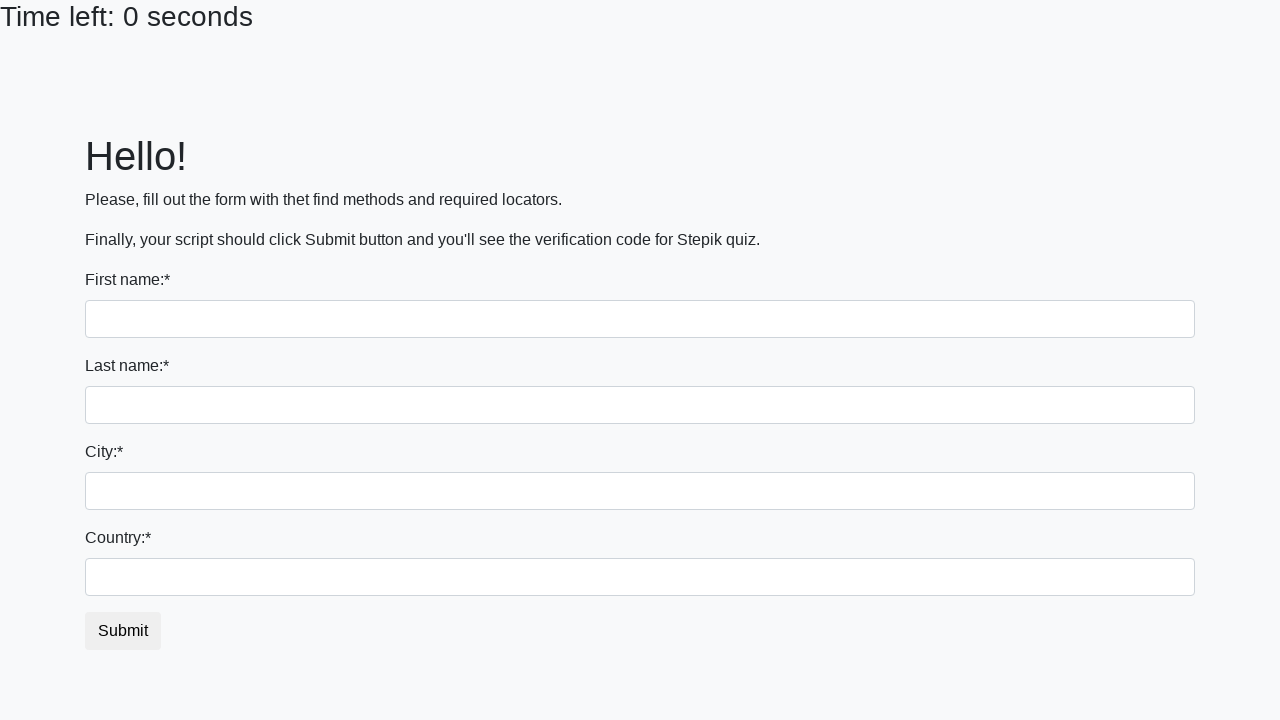